Tests three types of JavaScript alerts: basic alert (accept), confirmation alert (dismiss), and prompt alert (enter text and accept), verifying the result text after each interaction.

Starting URL: https://the-internet.herokuapp.com/javascript_alerts

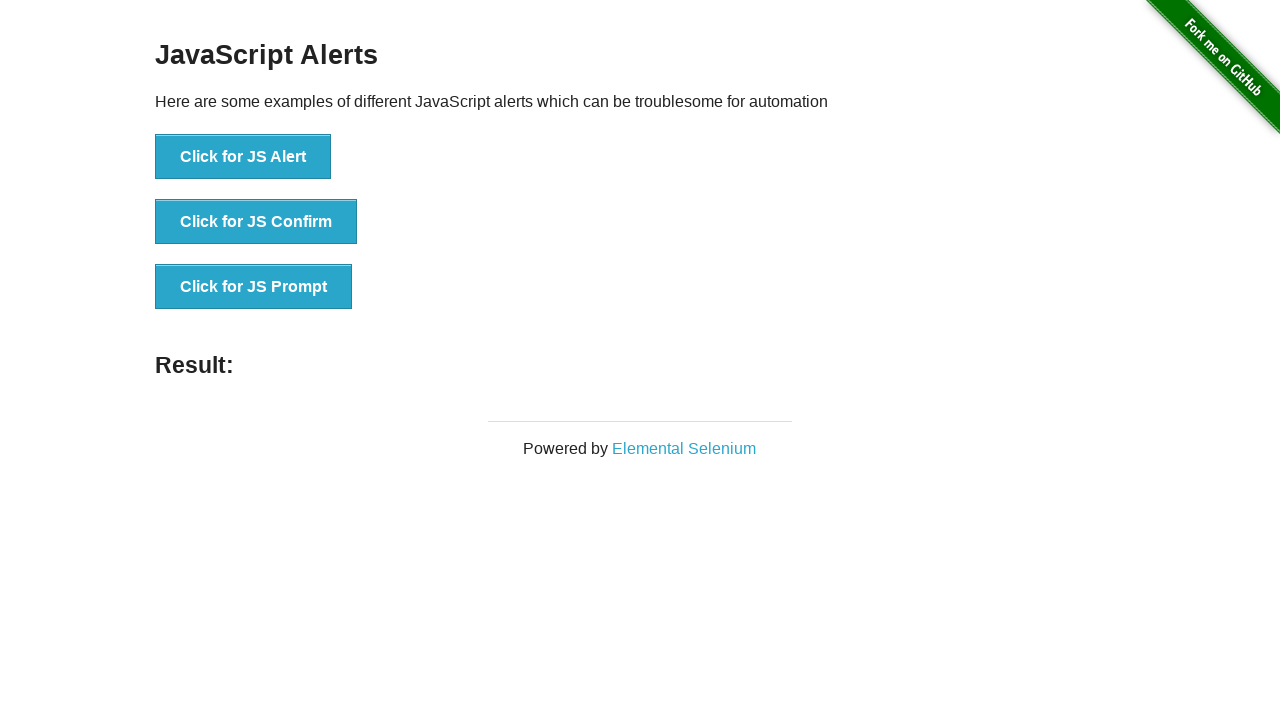

Navigated to JavaScript alerts test page
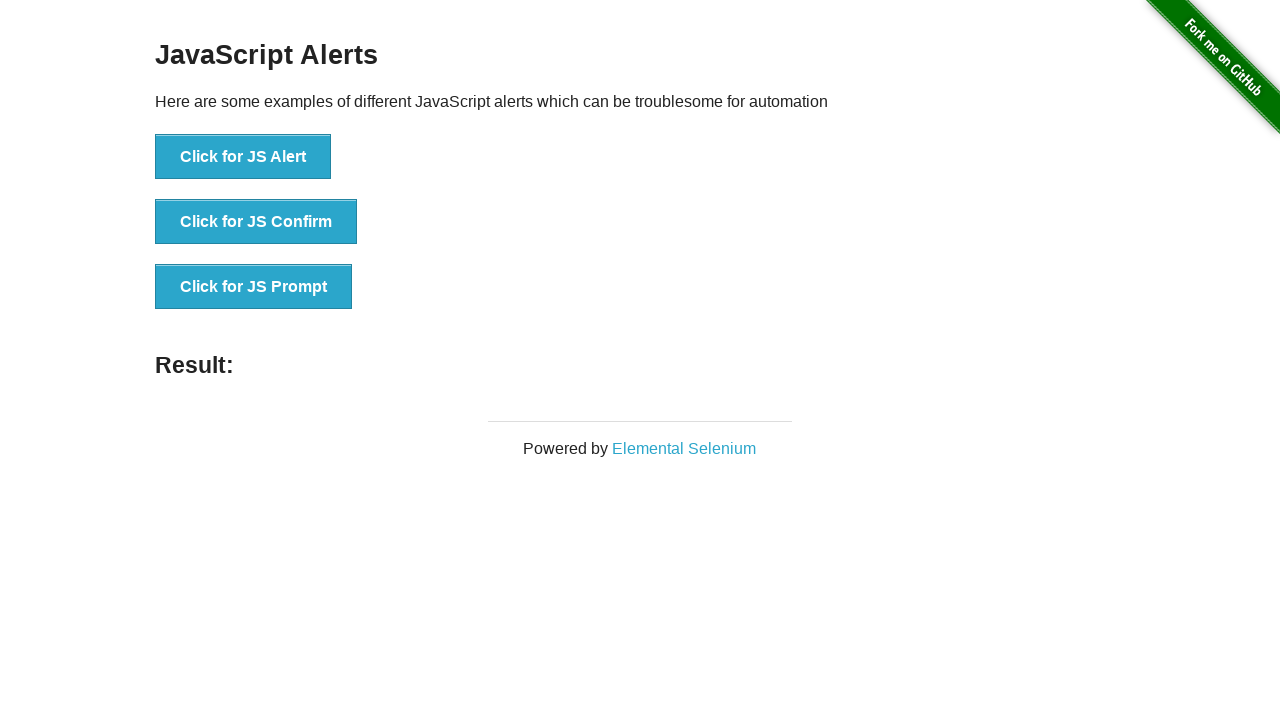

Clicked button for basic JavaScript alert at (243, 157) on xpath=//button[text()='Click for JS Alert']
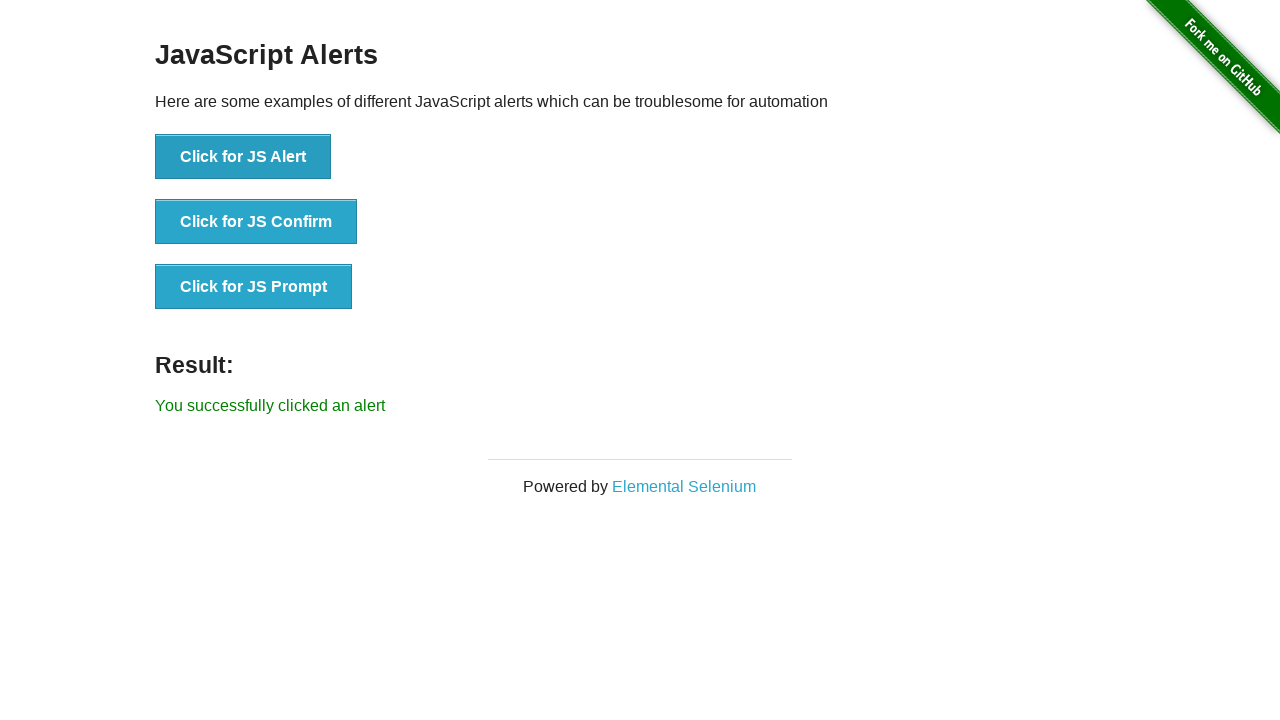

Set up dialog handler to accept alert
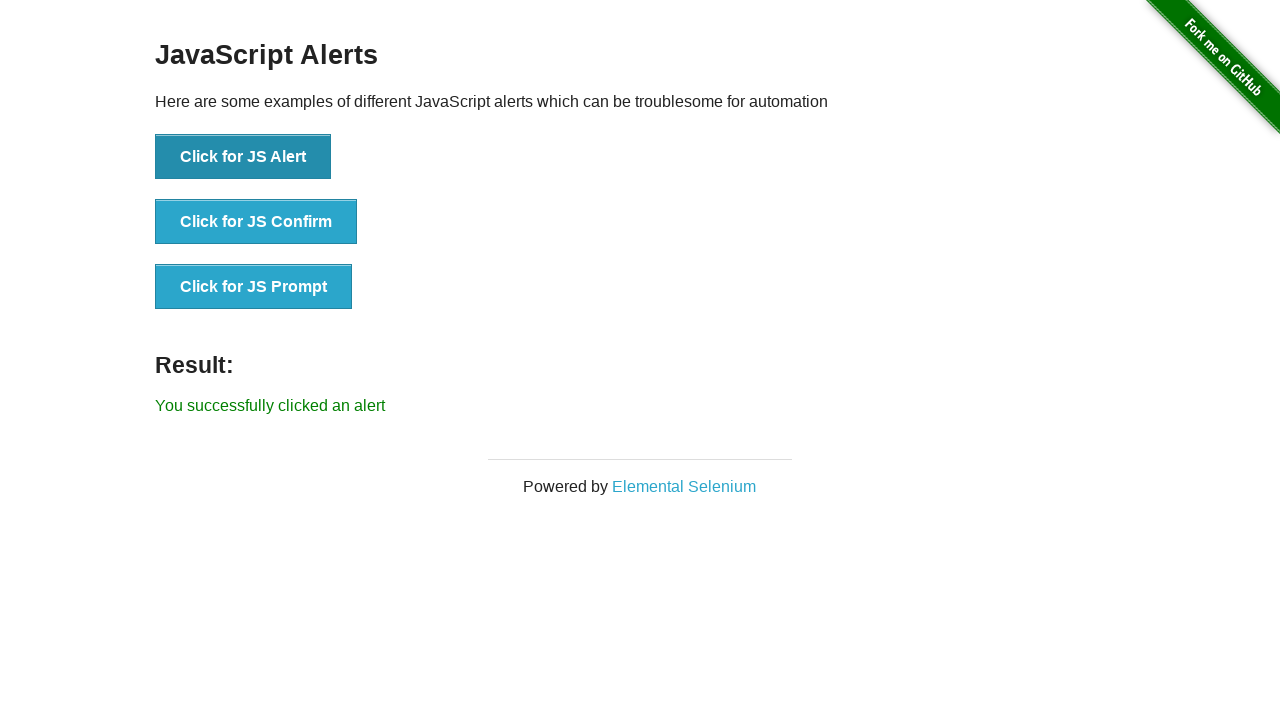

Clicked button for JS alert and accepted it at (243, 157) on xpath=//button[text()='Click for JS Alert']
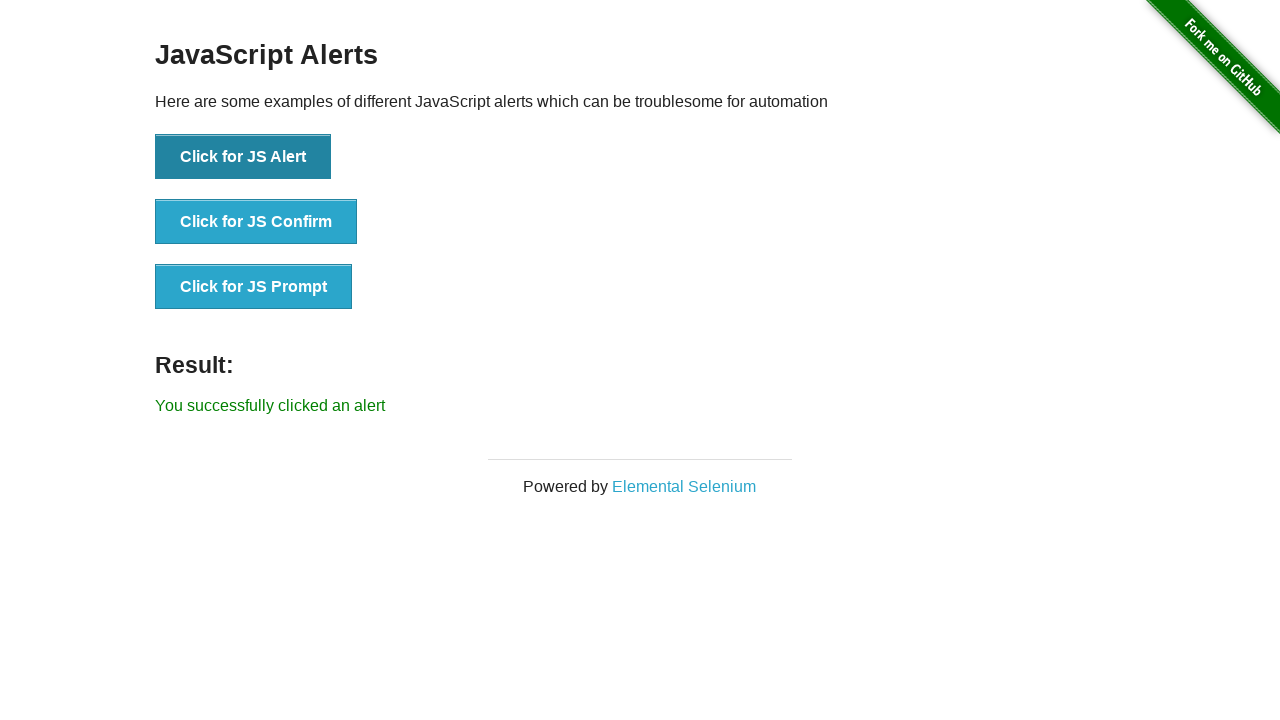

Result text displayed after accepting basic alert
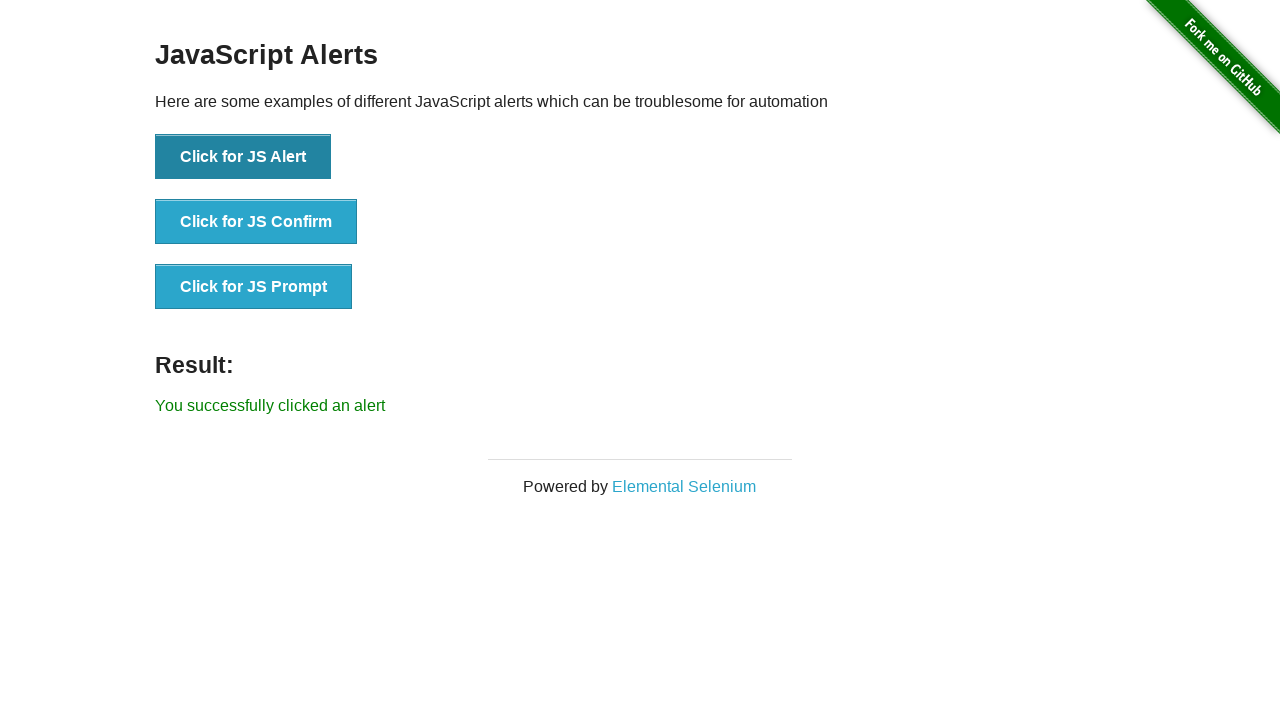

Set up dialog handler to dismiss confirmation alert
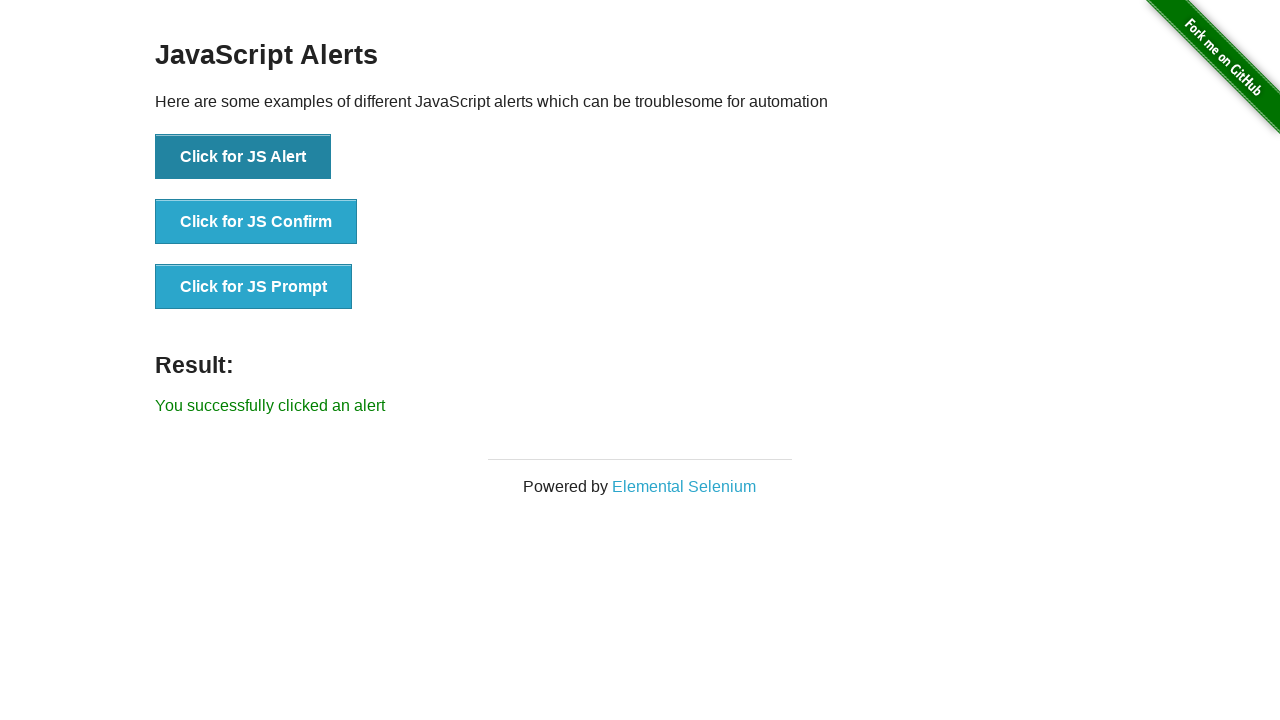

Clicked button for JS confirmation alert and dismissed it at (256, 222) on xpath=//button[text()='Click for JS Confirm']
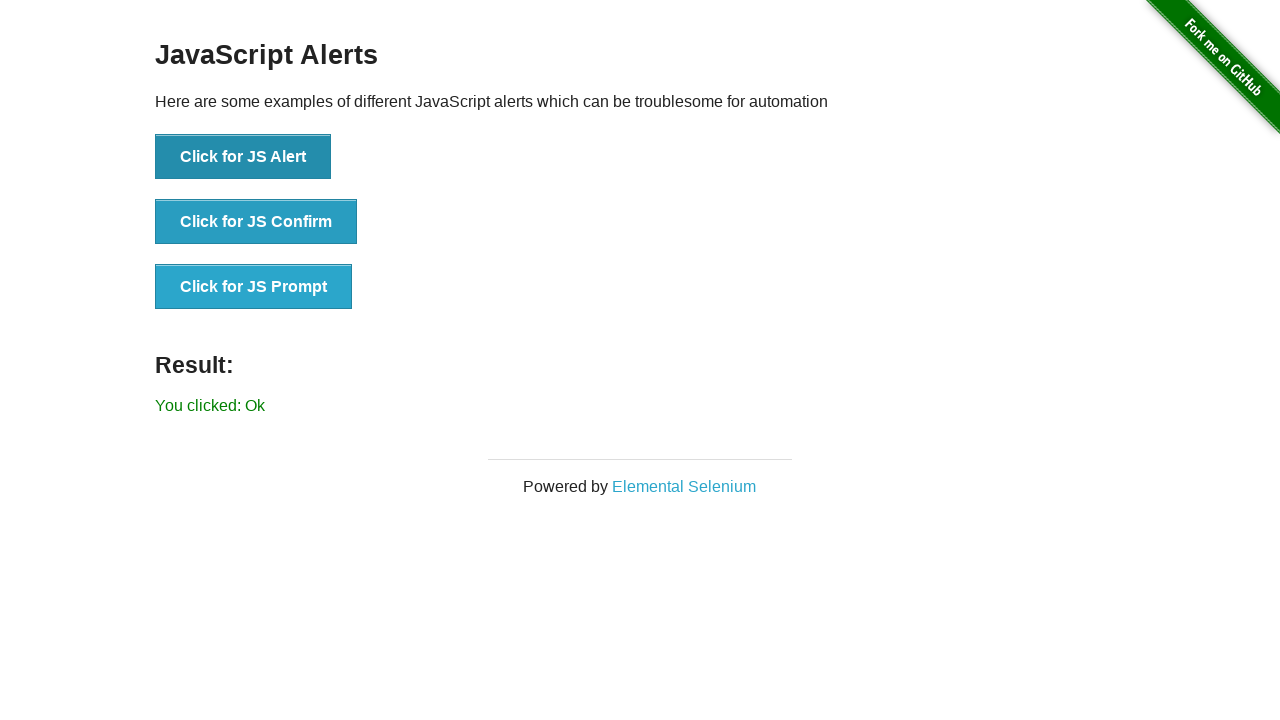

Result text displayed after dismissing confirmation alert
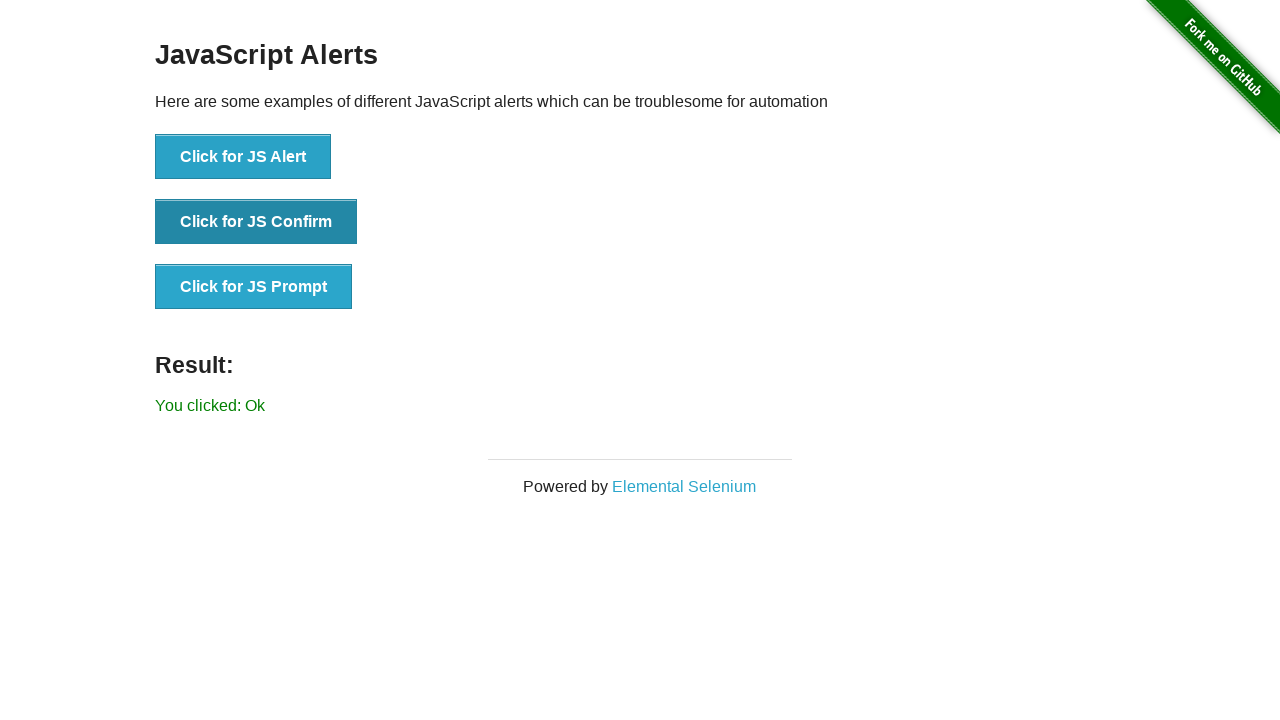

Set up dialog handler to enter text and accept prompt alert
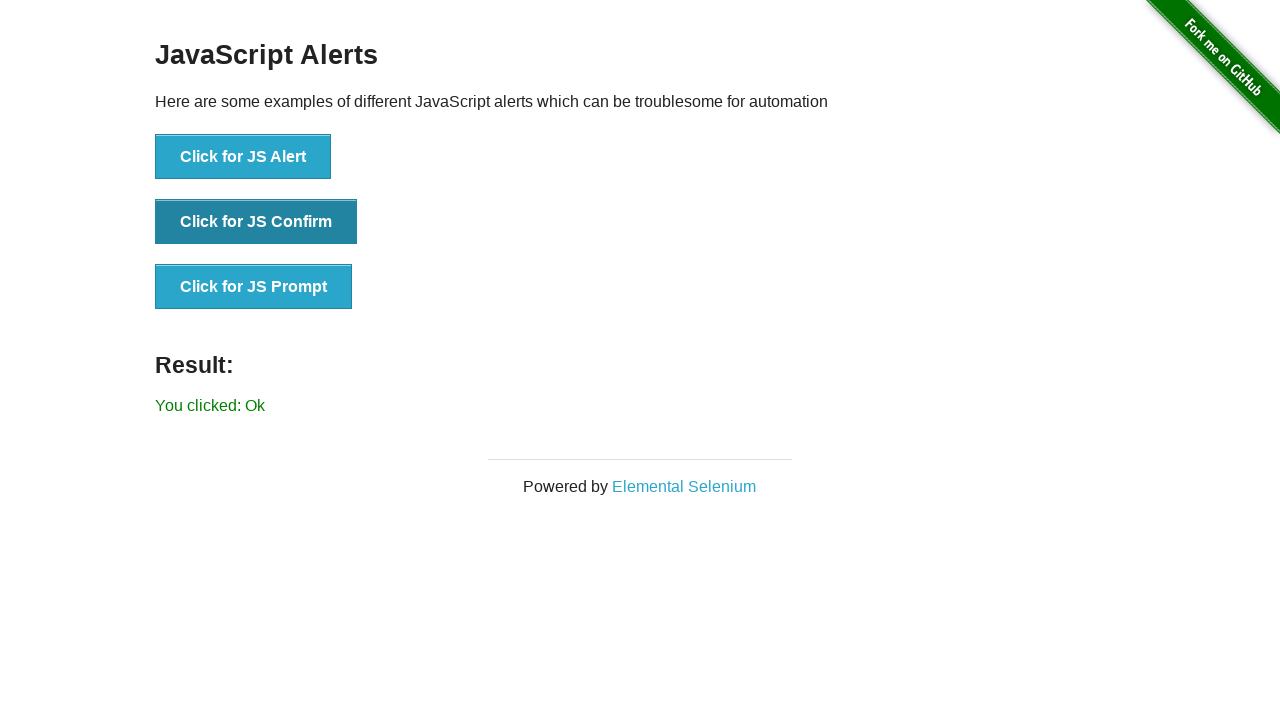

Clicked button for JS prompt alert, entered text, and accepted it at (254, 287) on xpath=//button[text()='Click for JS Prompt']
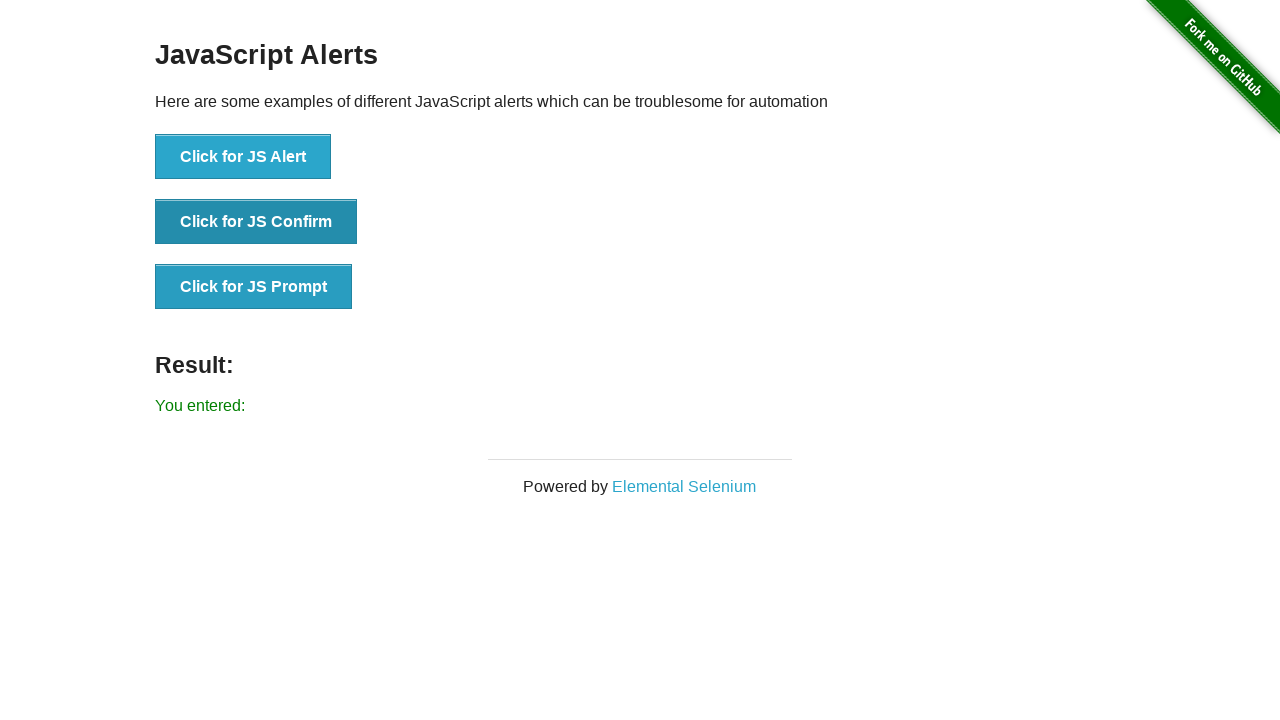

Result text displayed after accepting prompt alert with entered text
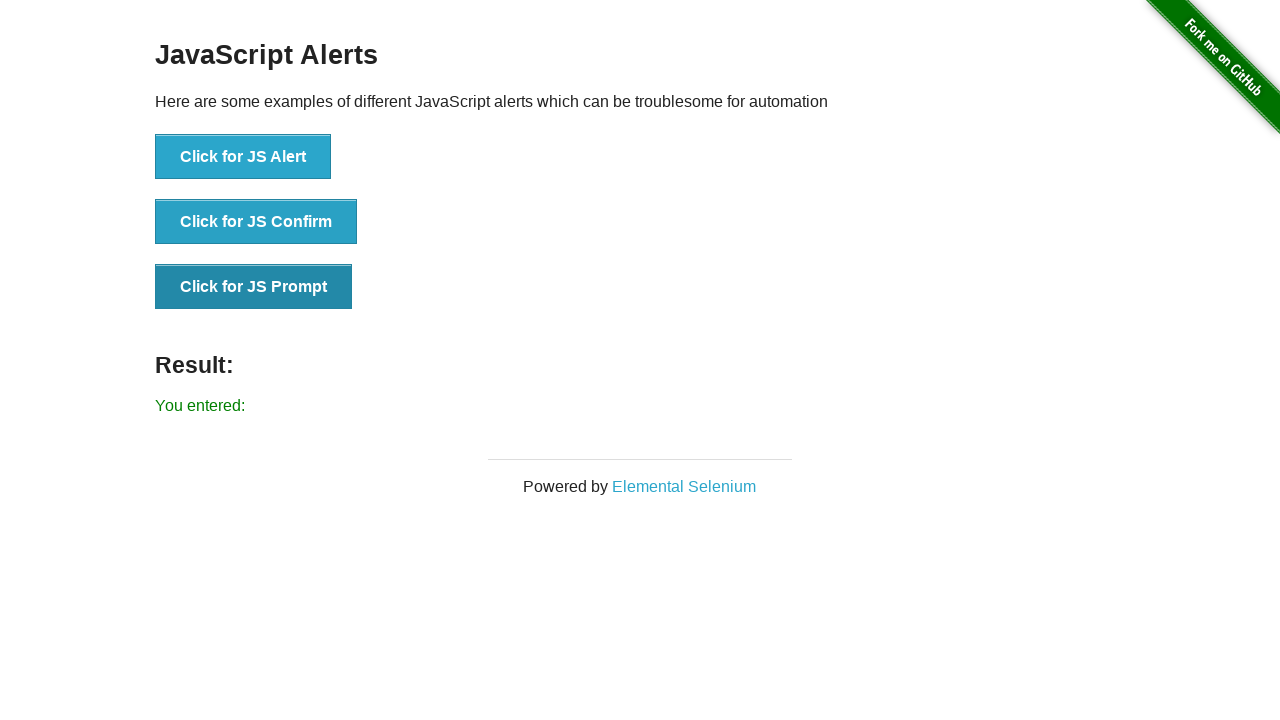

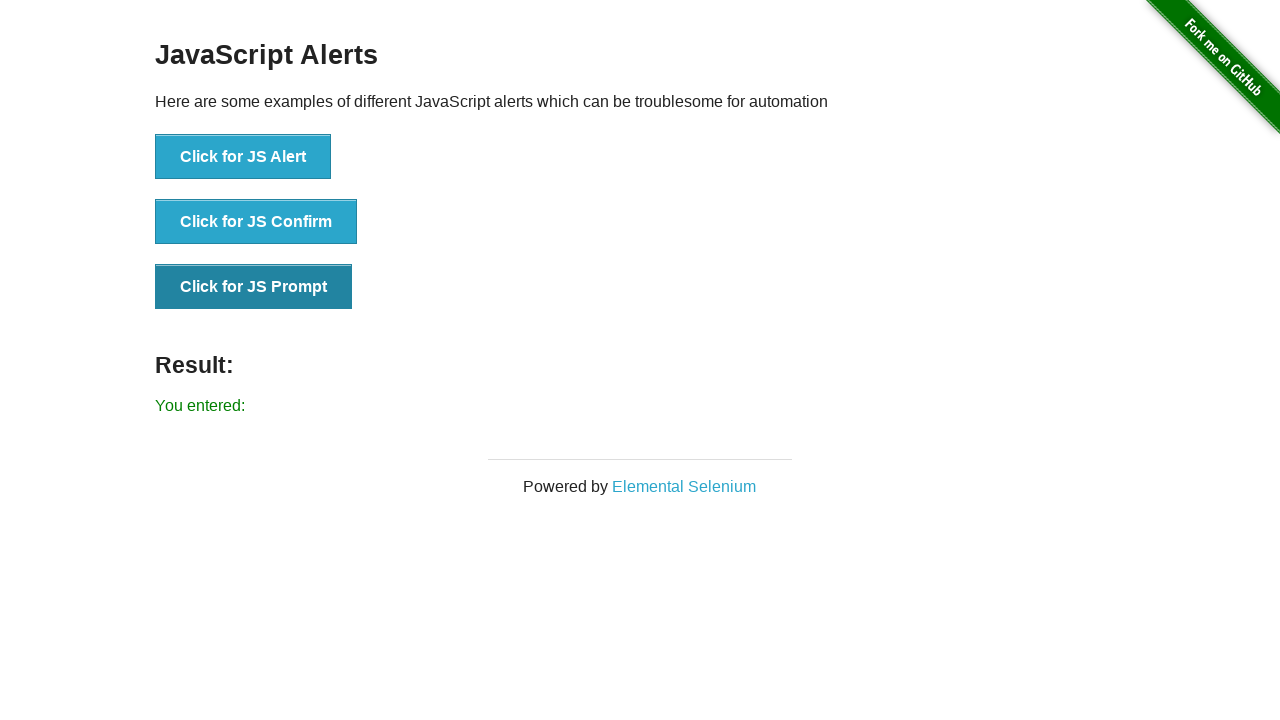